Searches for a product on Target's website using the search functionality

Starting URL: https://www.target.com/

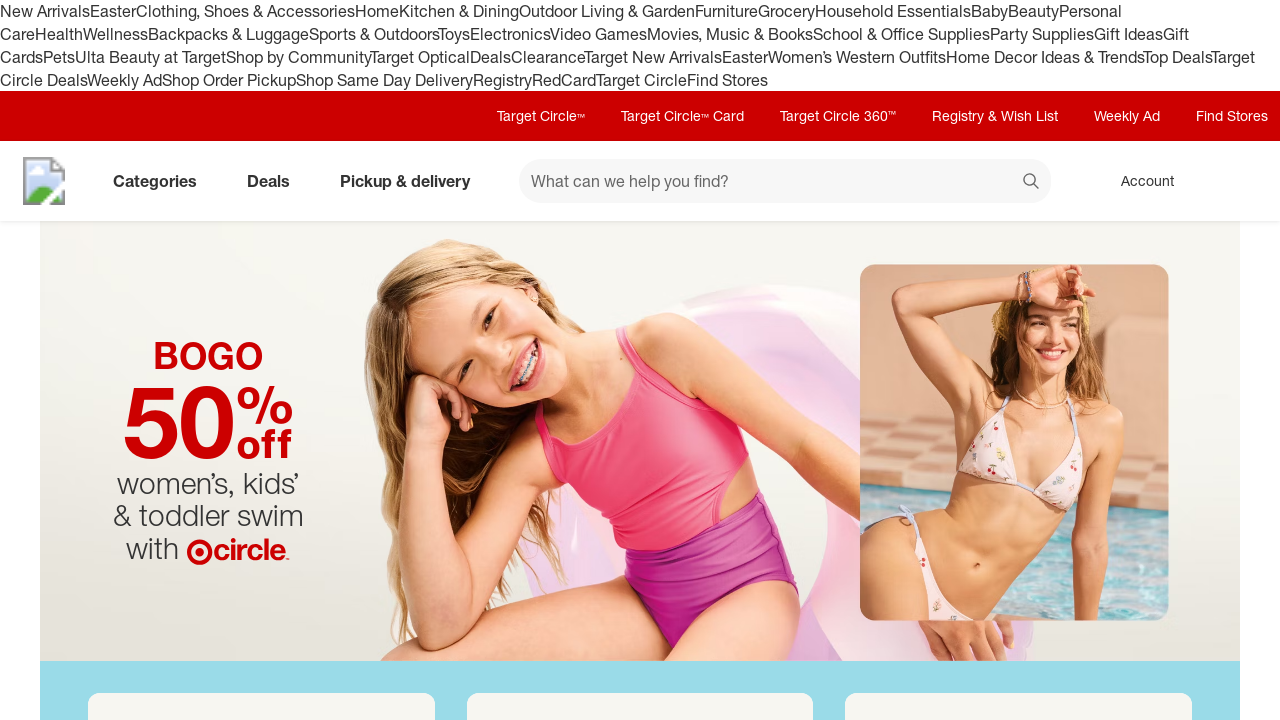

Filled search field with 'laptop' on #search
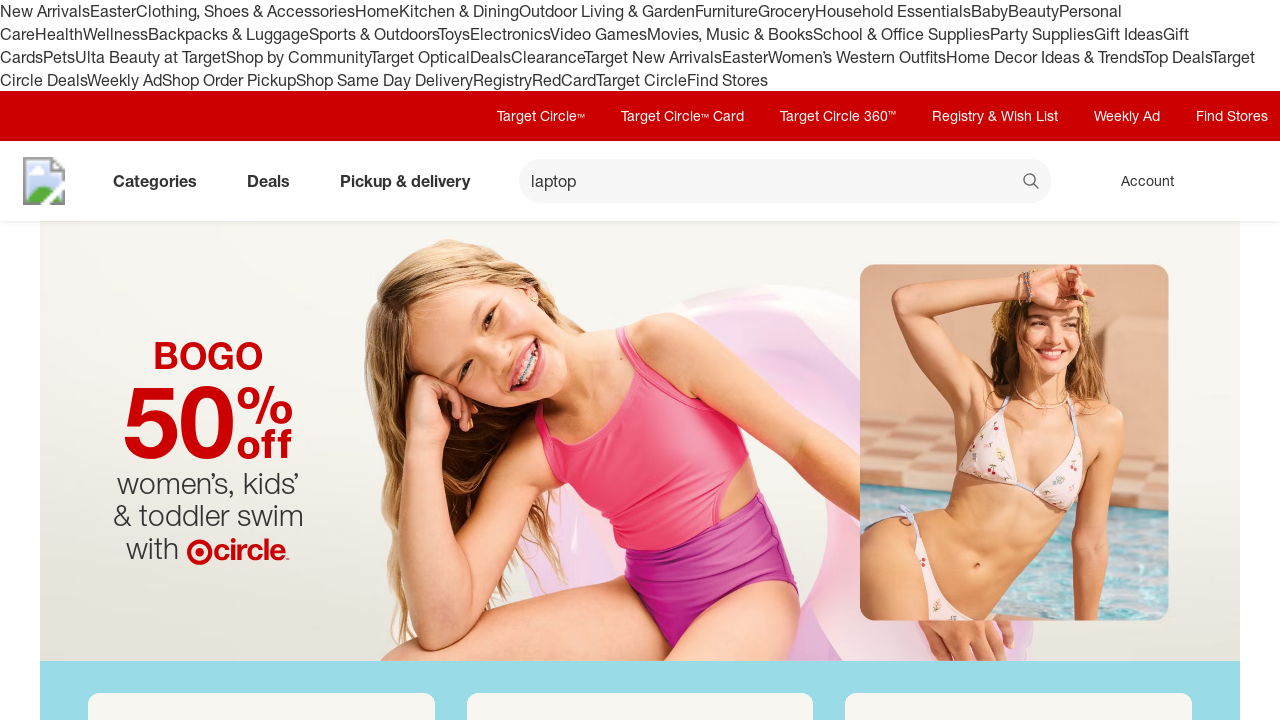

Clicked search button to search for laptop at (1032, 183) on button[data-test*='@web/Search/SearchButton']
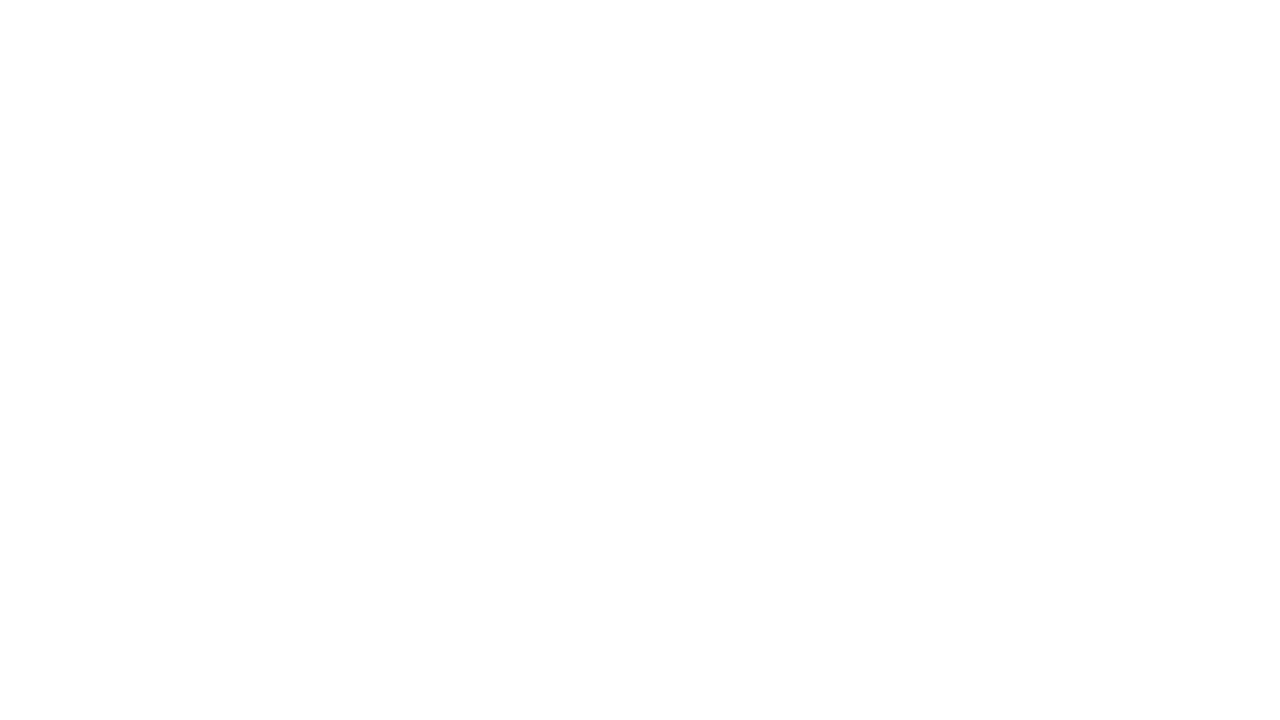

Waited 3 seconds for search results to load
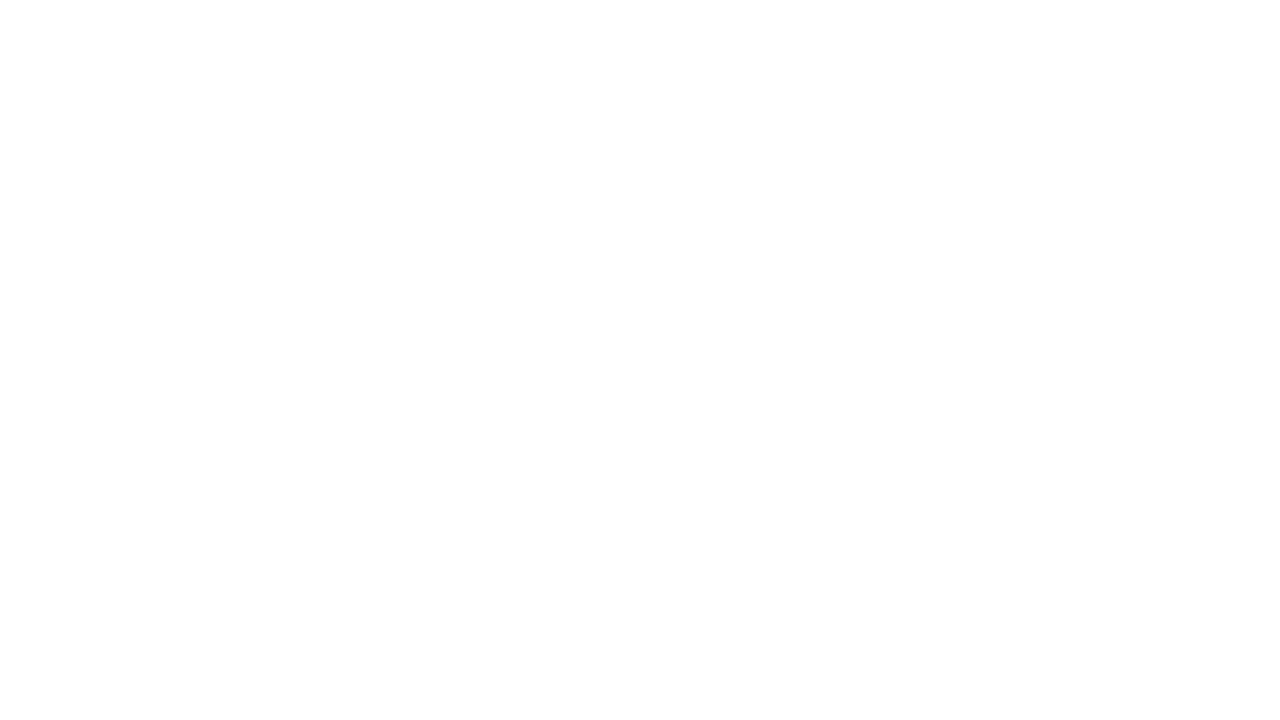

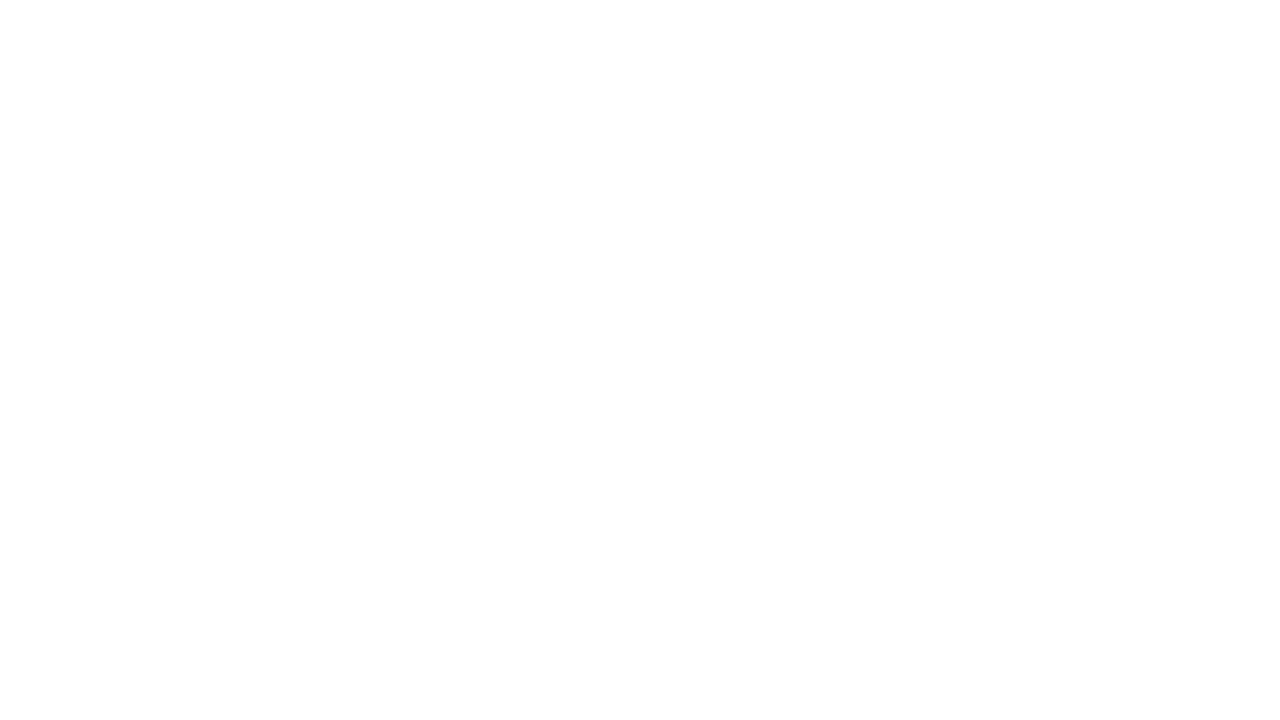